Tests right-click context menu functionality by performing a right-click action on a designated button element

Starting URL: http://swisnl.github.io/jQuery-contextMenu/demo.html

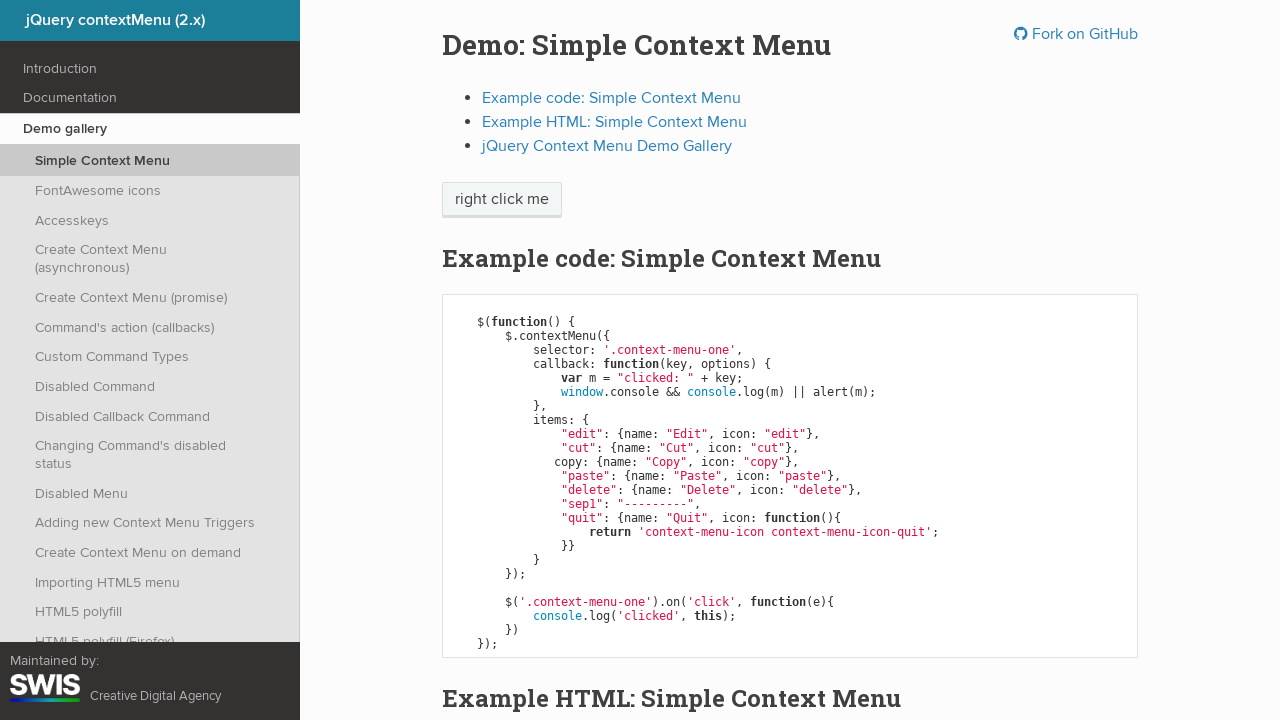

Located right-click target element with text 'right click me'
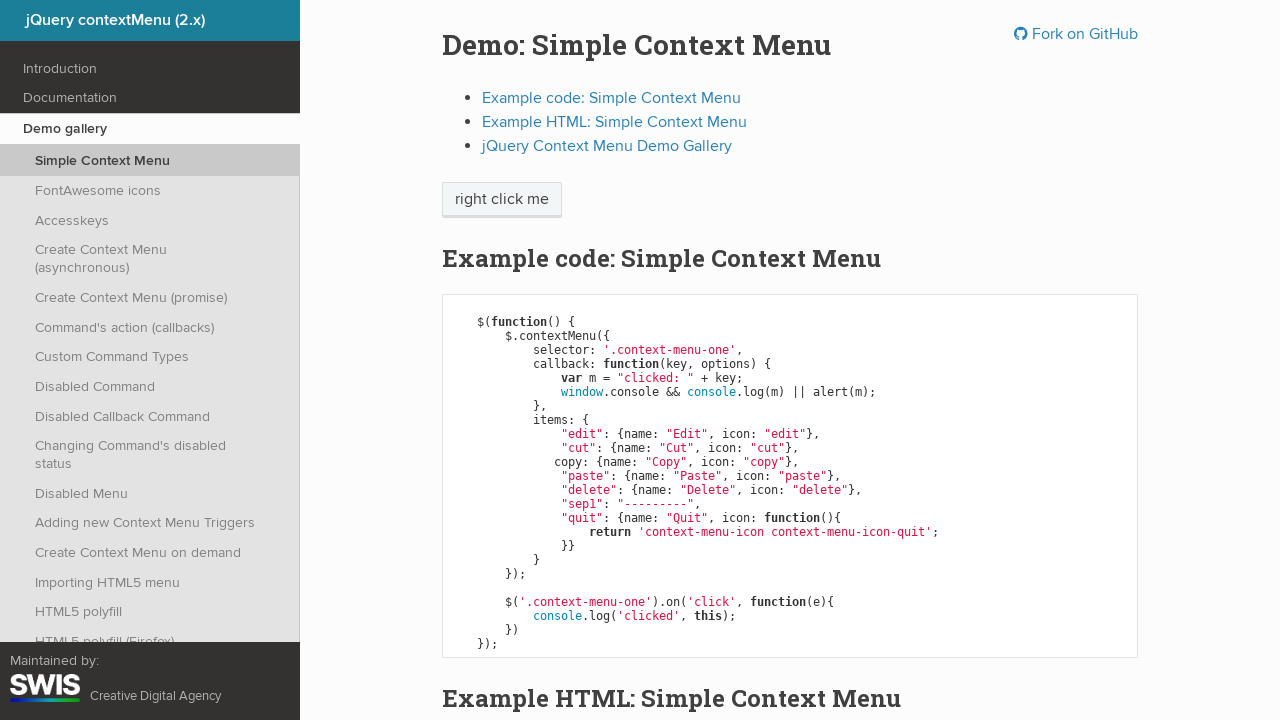

Performed right-click context menu action on target button at (502, 200) on xpath=//span[text()='right click me']
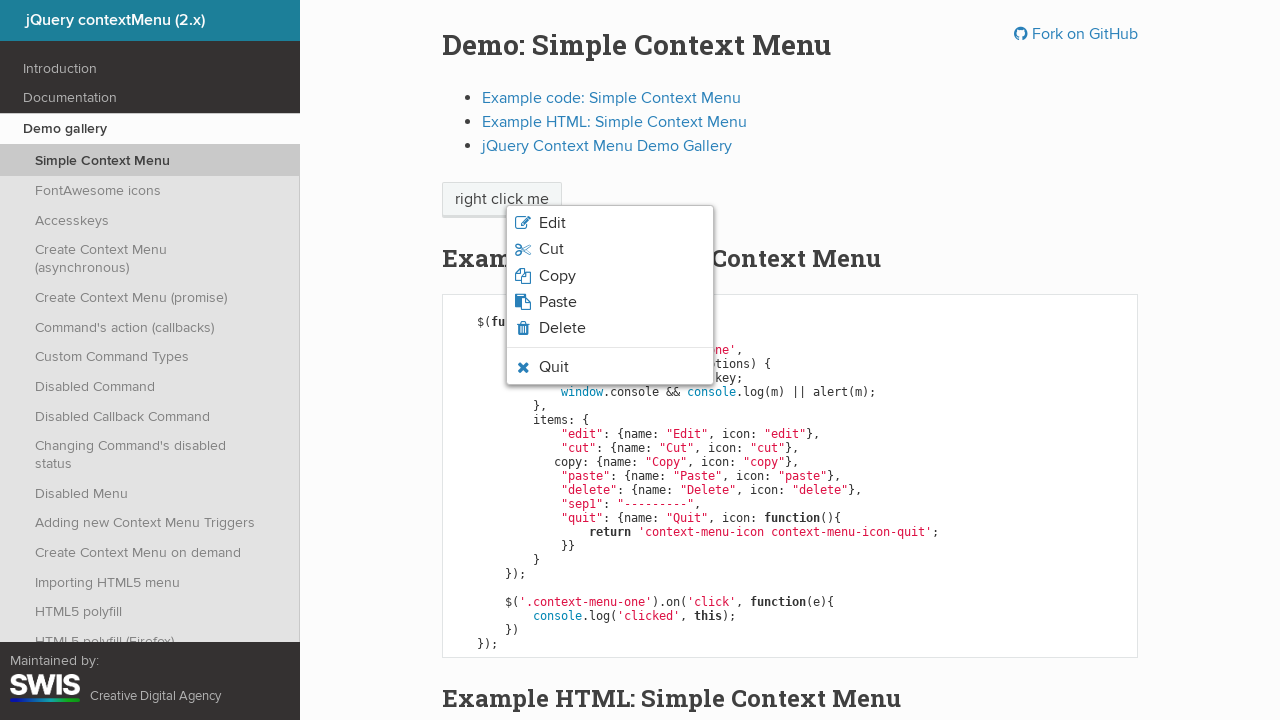

Waited 1 second for context menu to appear
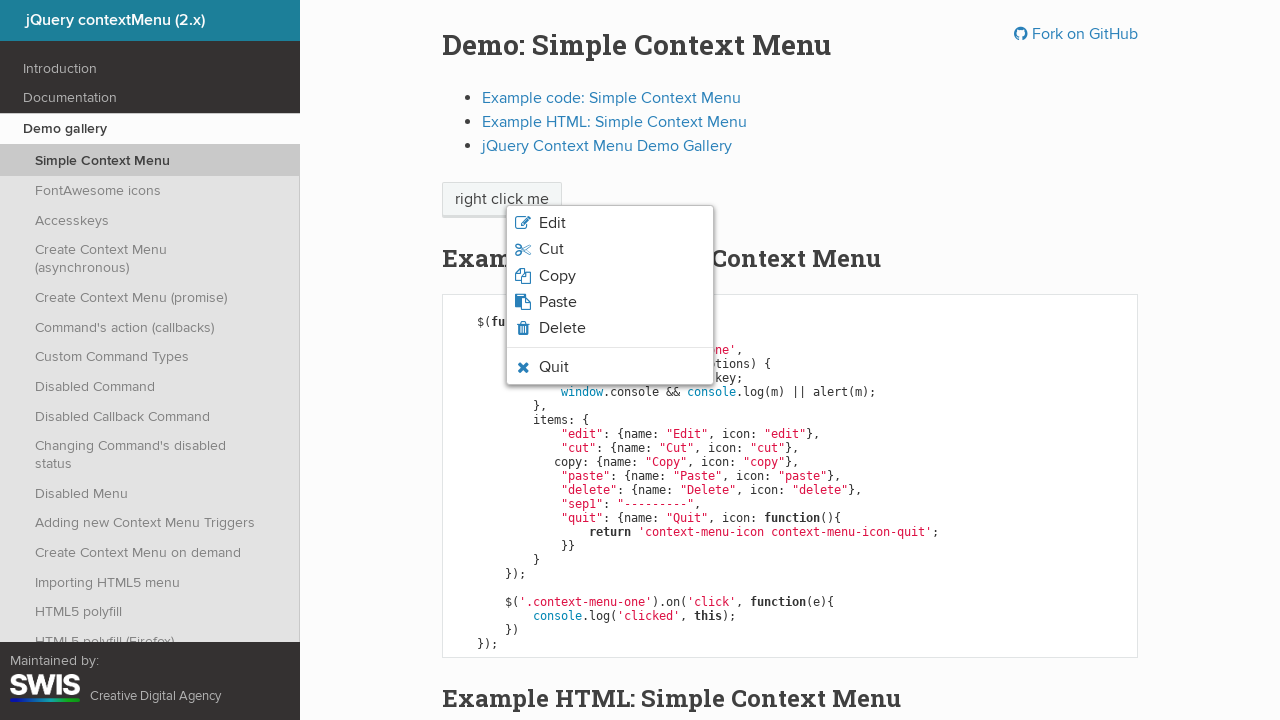

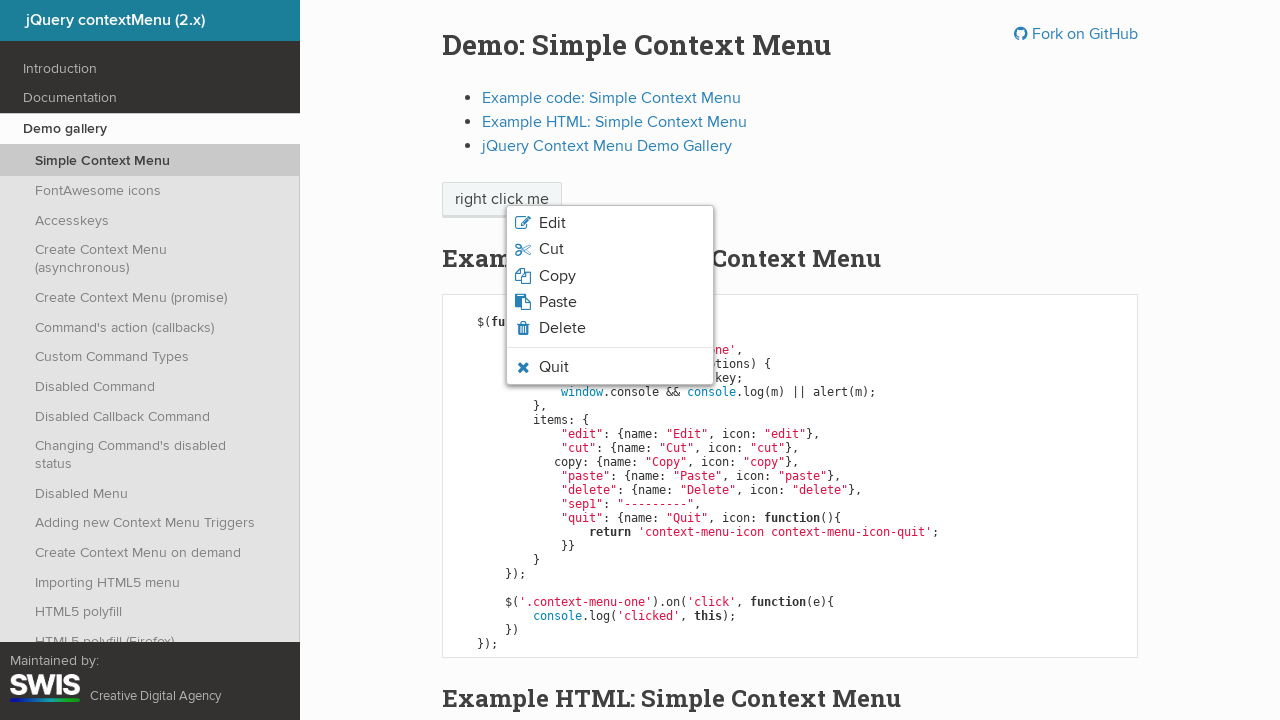